Scrolls the page to the bottom using JavaScript executor

Starting URL: https://omayo.blogspot.com/

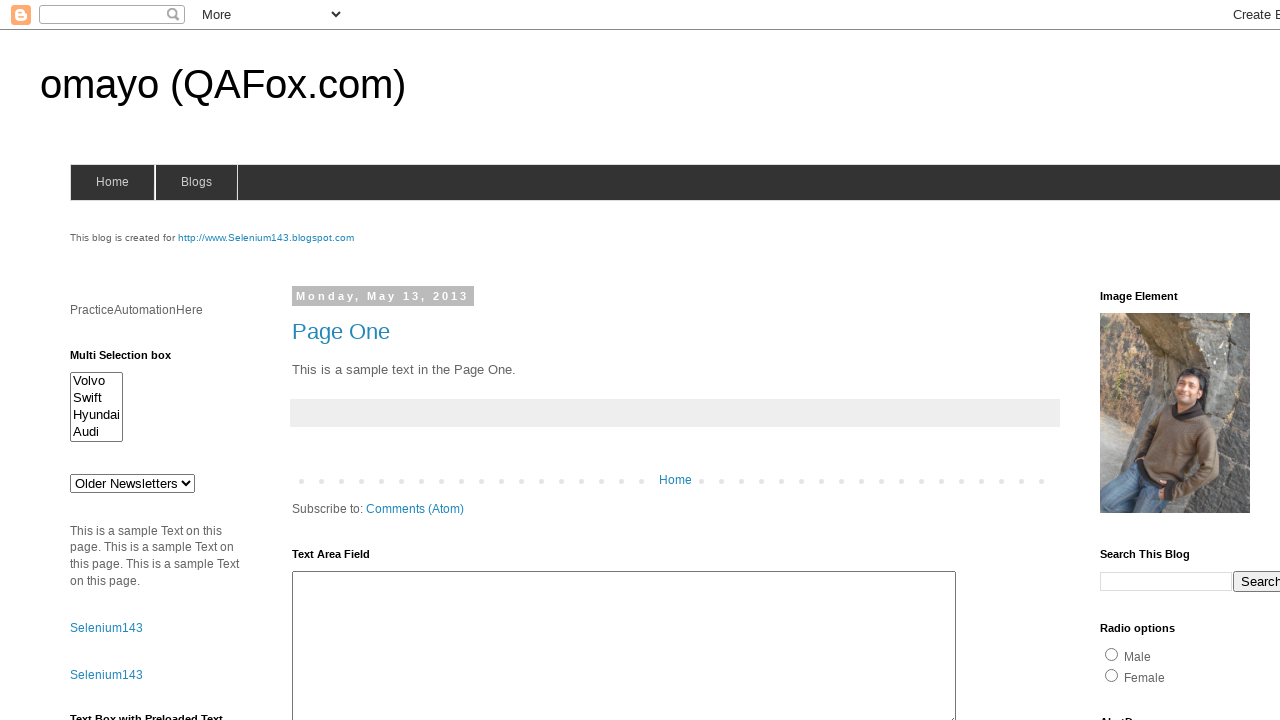

Navigated to https://omayo.blogspot.com/
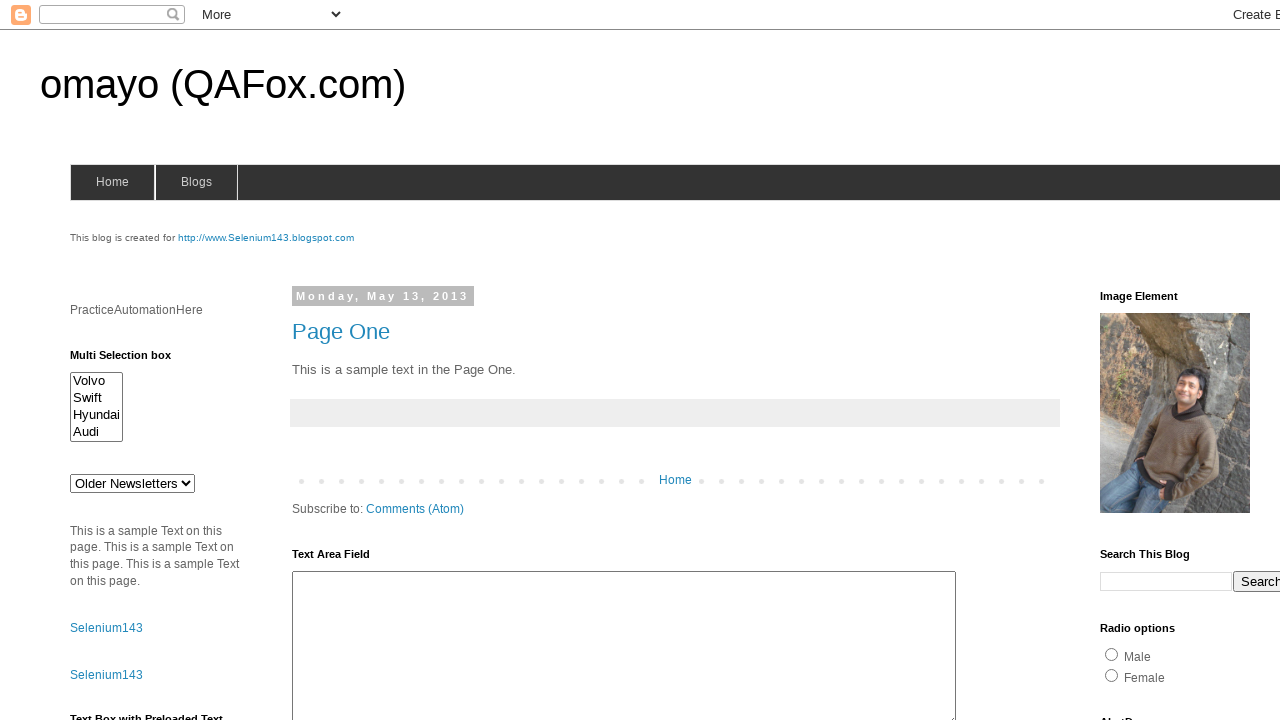

Scrolled page to bottom using JavaScript executor
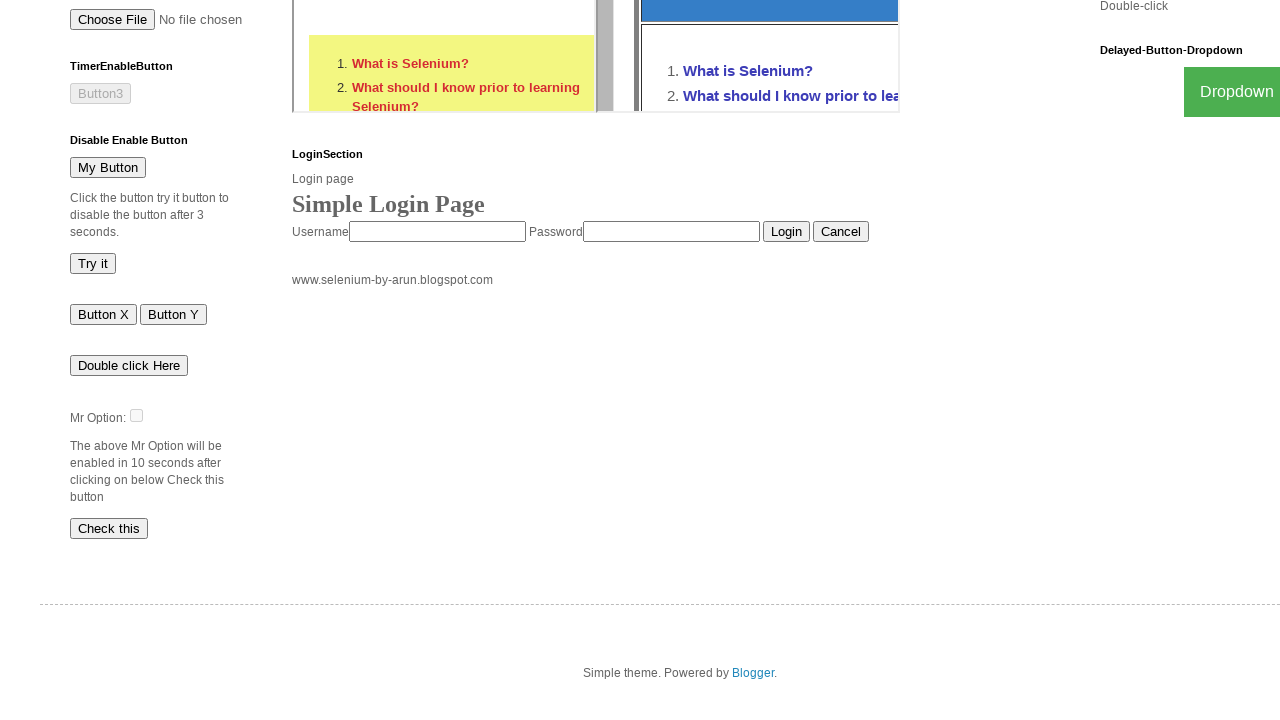

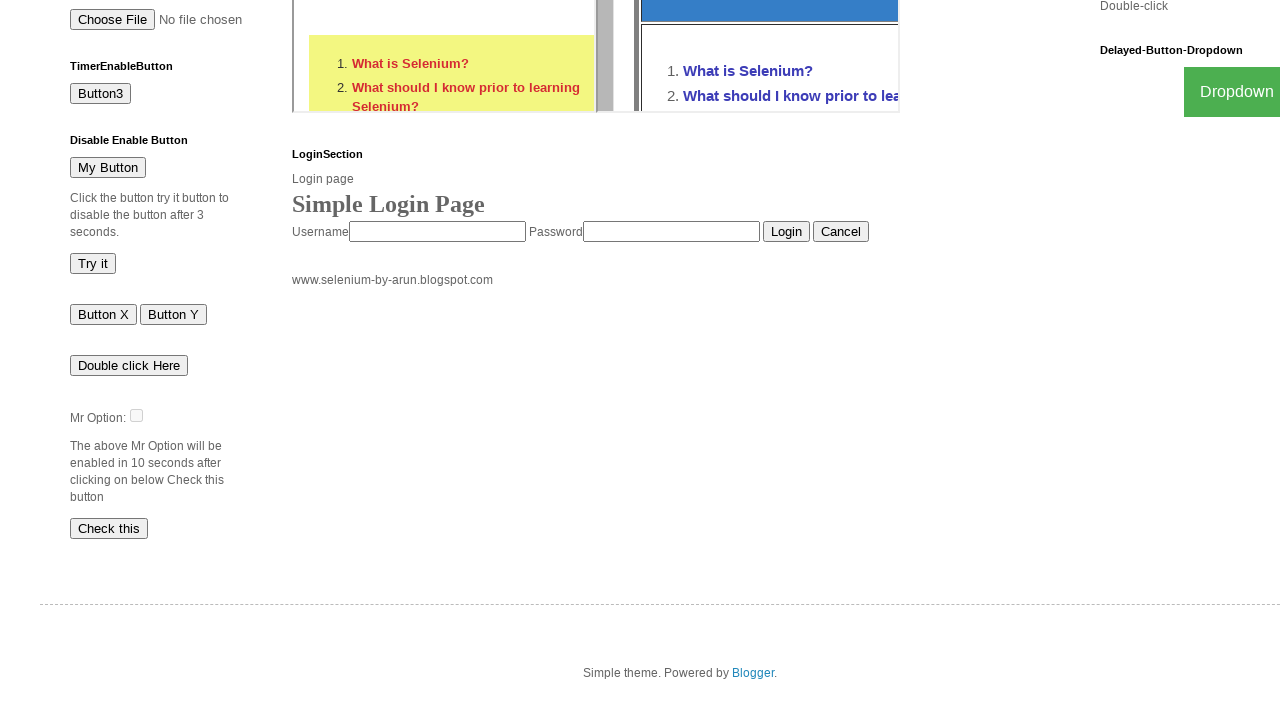